Tests static dropdown functionality by selecting options using three different methods: by visible text, by value attribute, and by index position.

Starting URL: https://rahulshettyacademy.com/loginpagePractise/

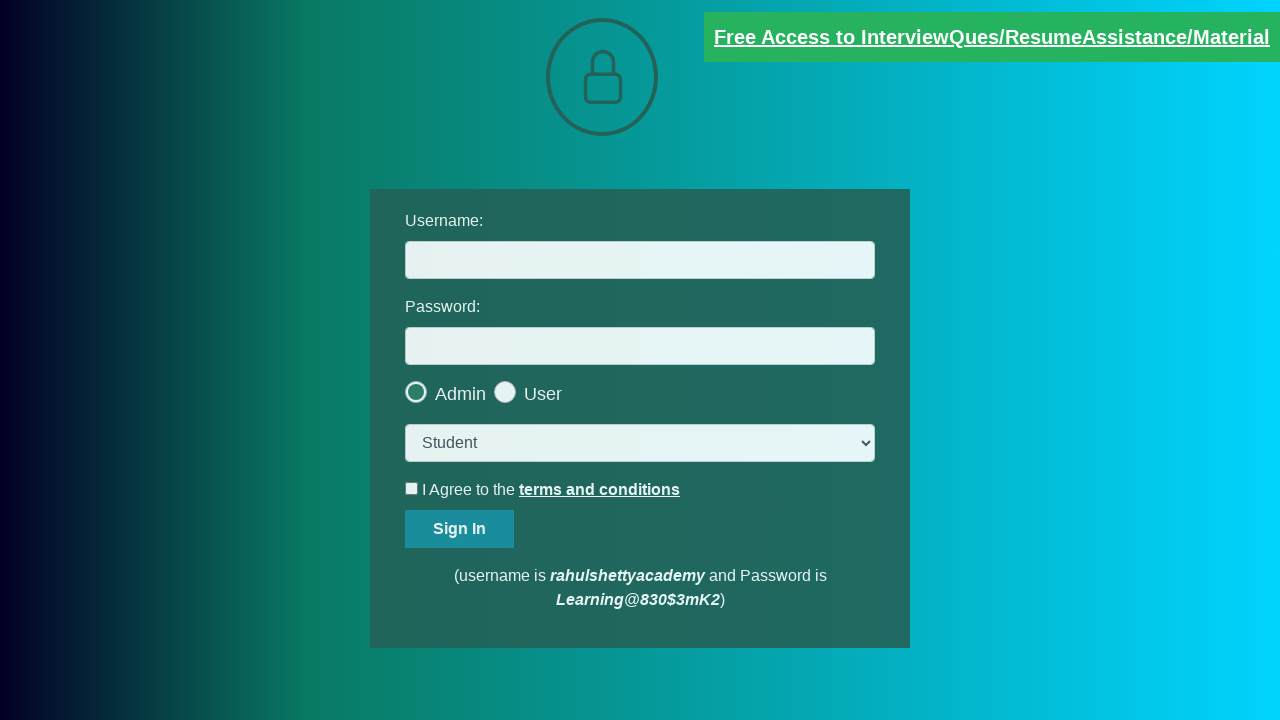

Located static dropdown element
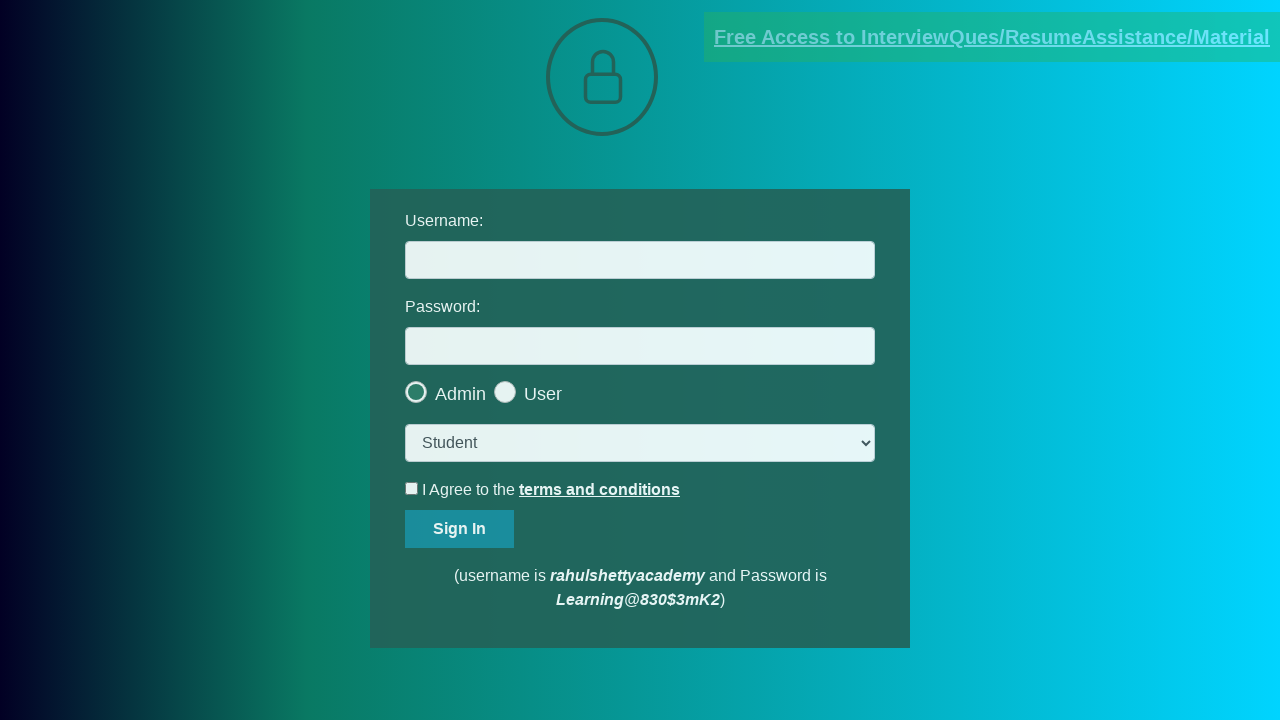

Selected 'Teacher' option by visible text on select.form-control
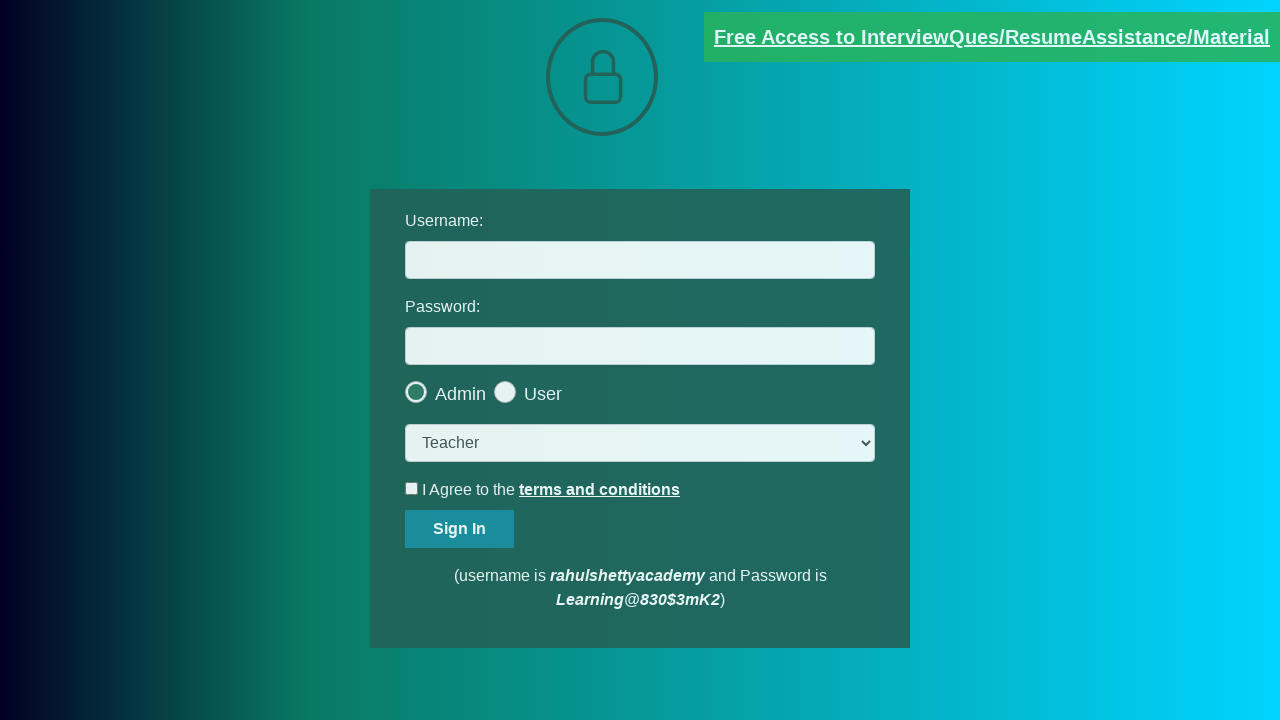

Selected option with value 'stud' on select.form-control
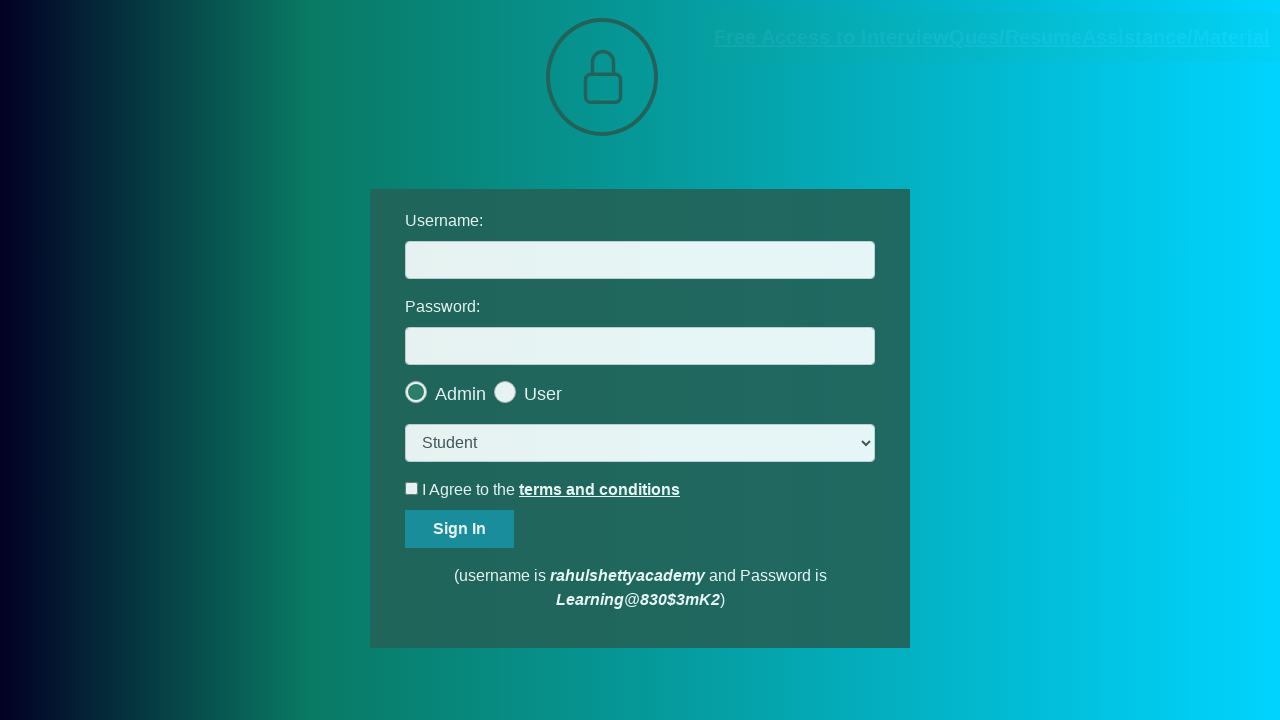

Selected option at index 2 (third option) on select.form-control
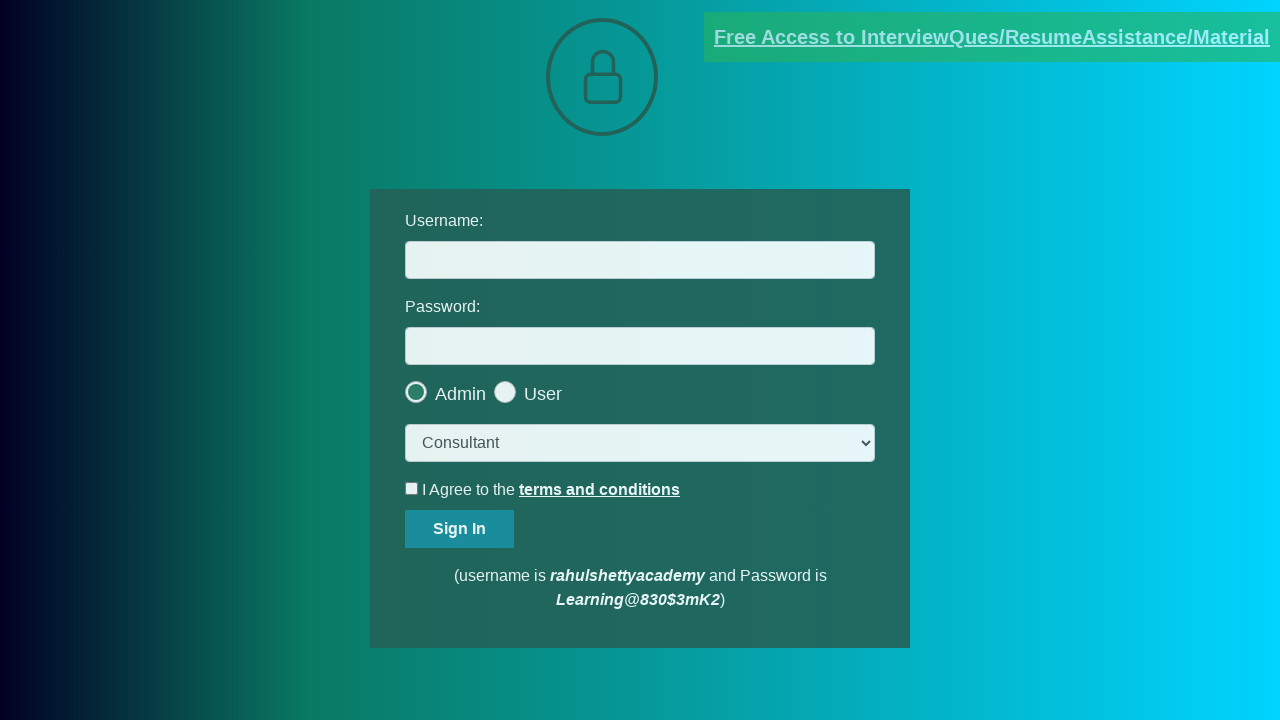

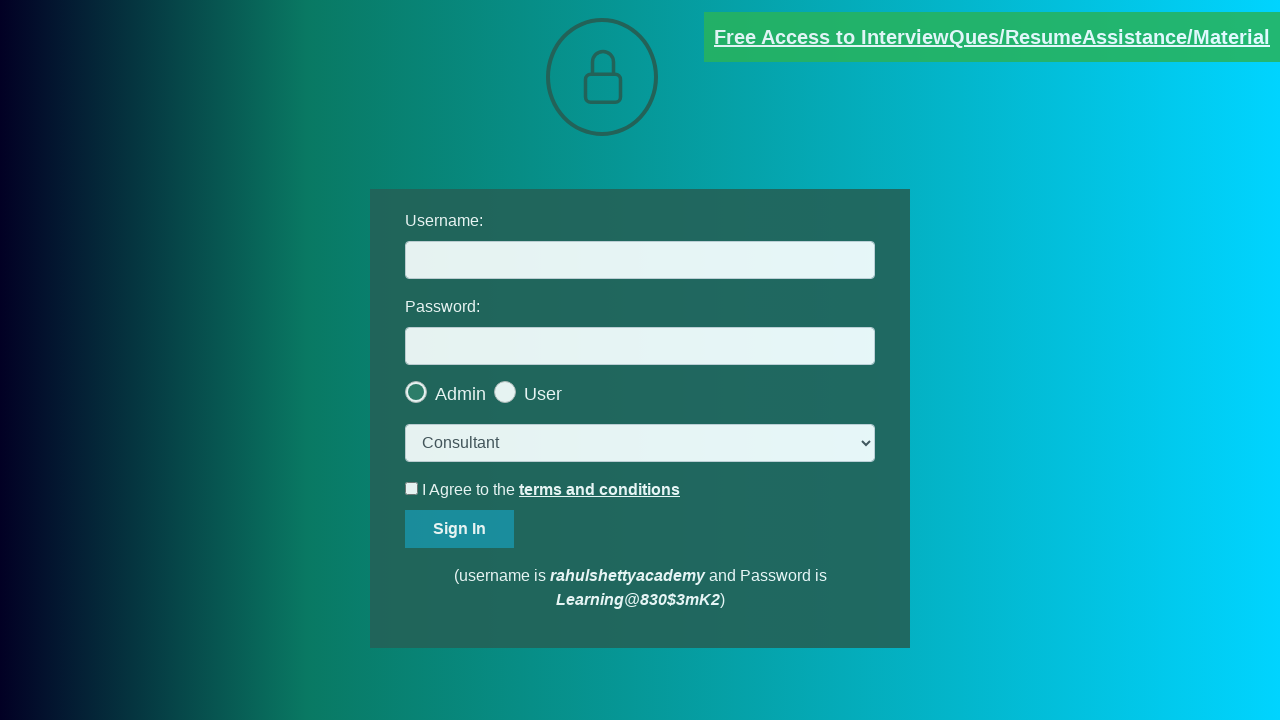